Tests that the home page displays exactly three arrivals by navigating through the Shop menu and then returning to the Home page via the site logo.

Starting URL: http://practice.automationtesting.in/

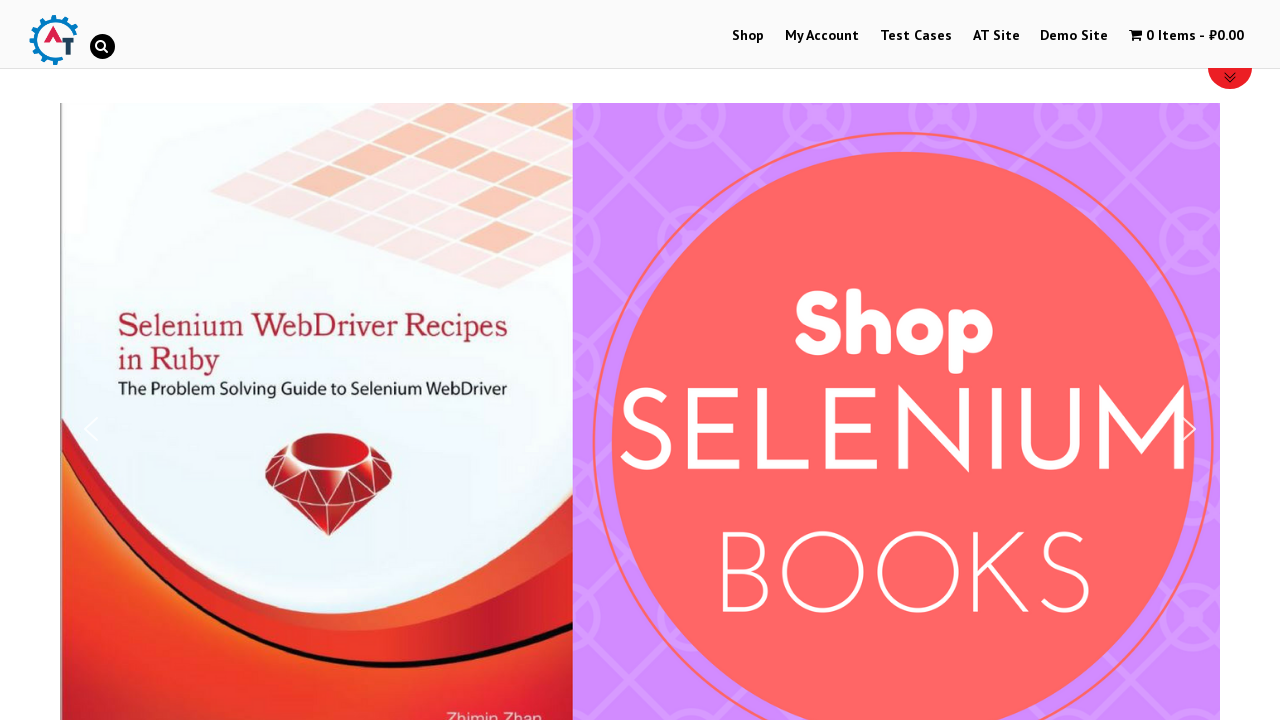

Clicked on Shop menu at (748, 36) on xpath=//*[@id='menu-item-40']
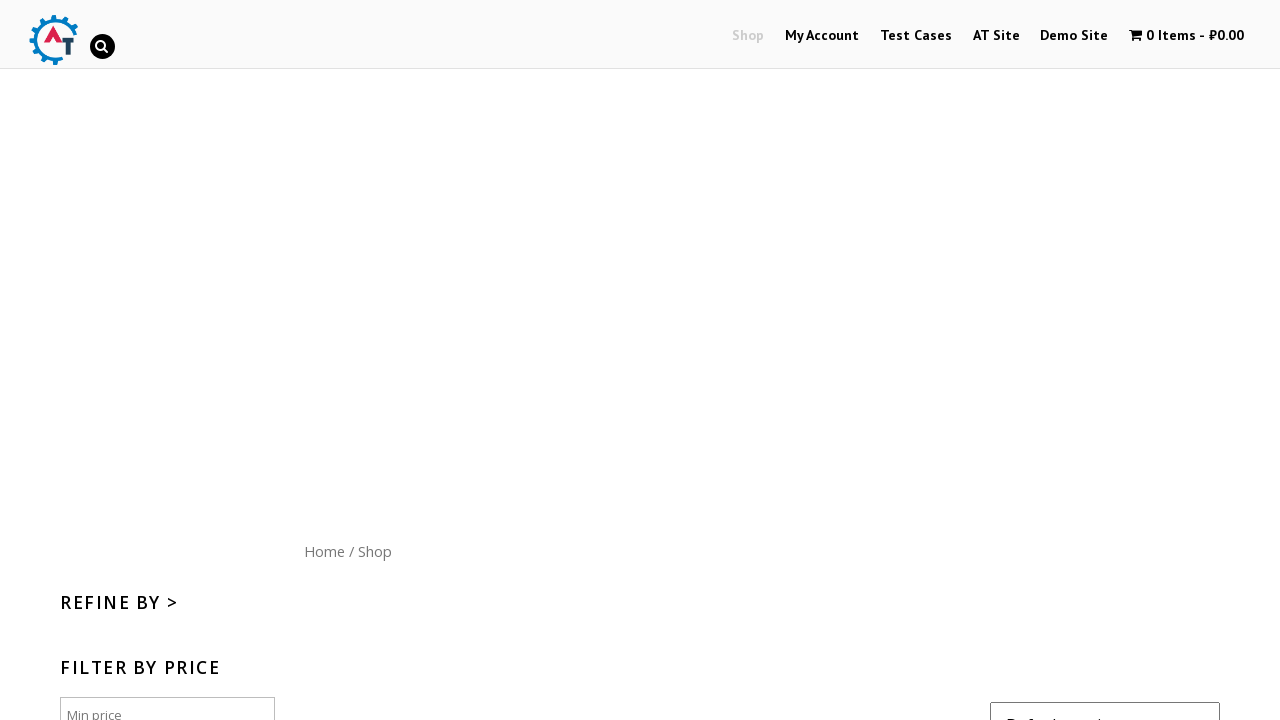

Clicked on site logo to navigate back to Home page at (324, 149) on xpath=//*[@id='content']/nav/a
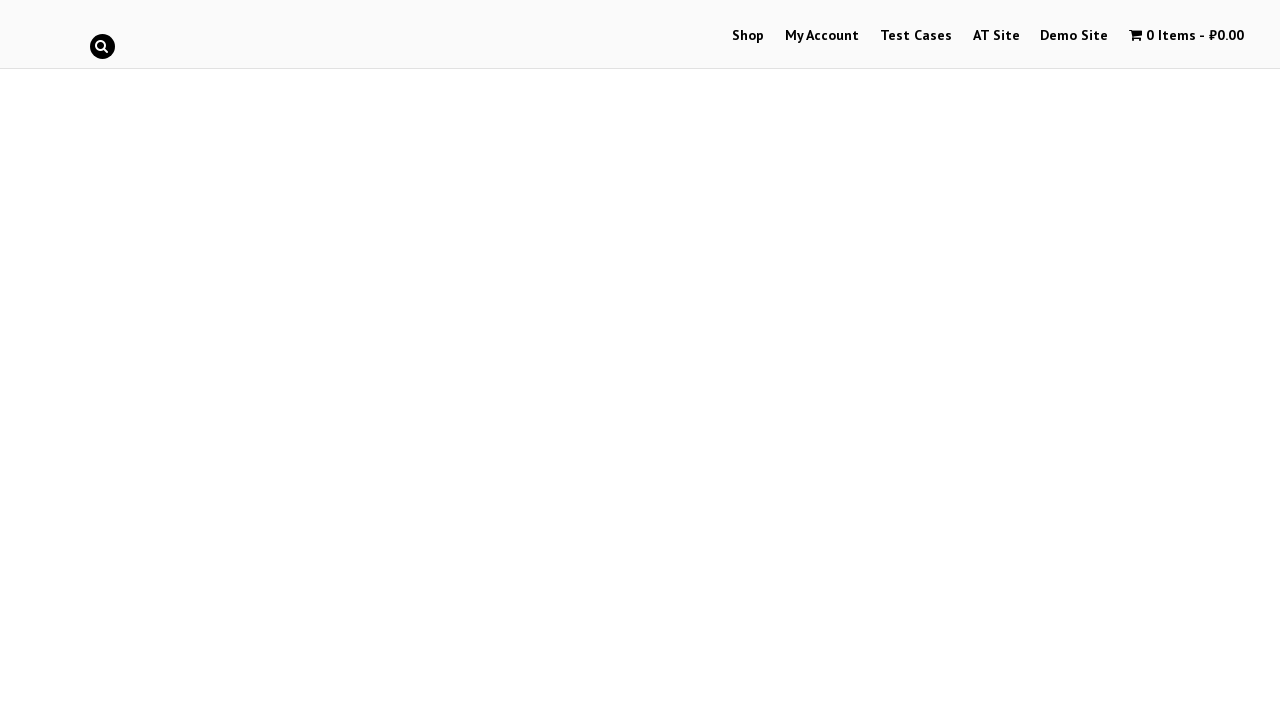

Arrivals section loaded on Home page
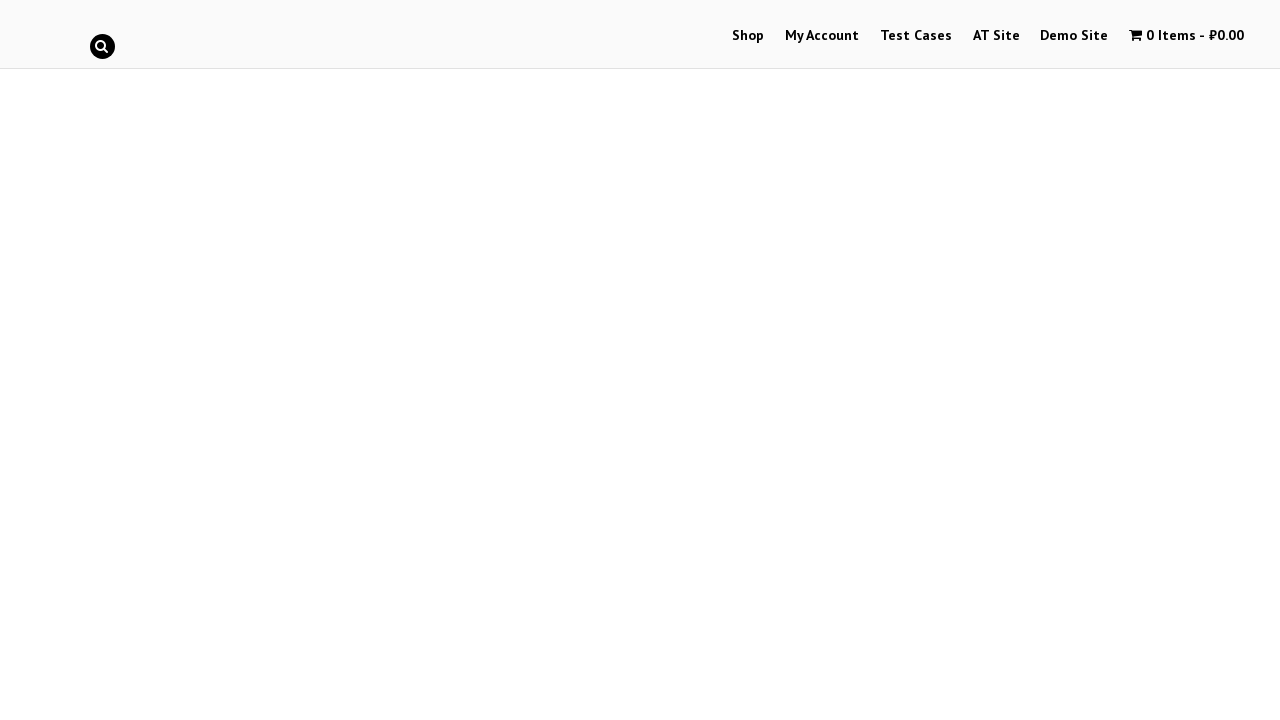

Located arrivals elements
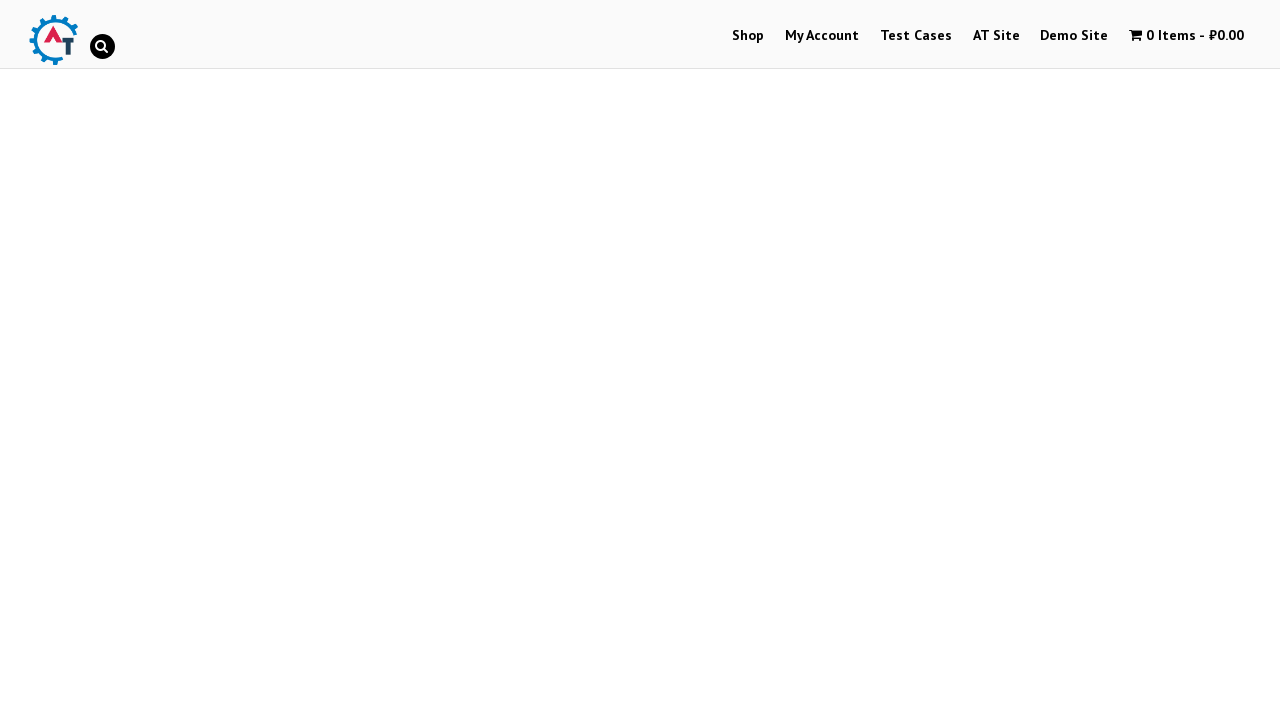

Verified exactly 3 arrivals are displayed on Home page
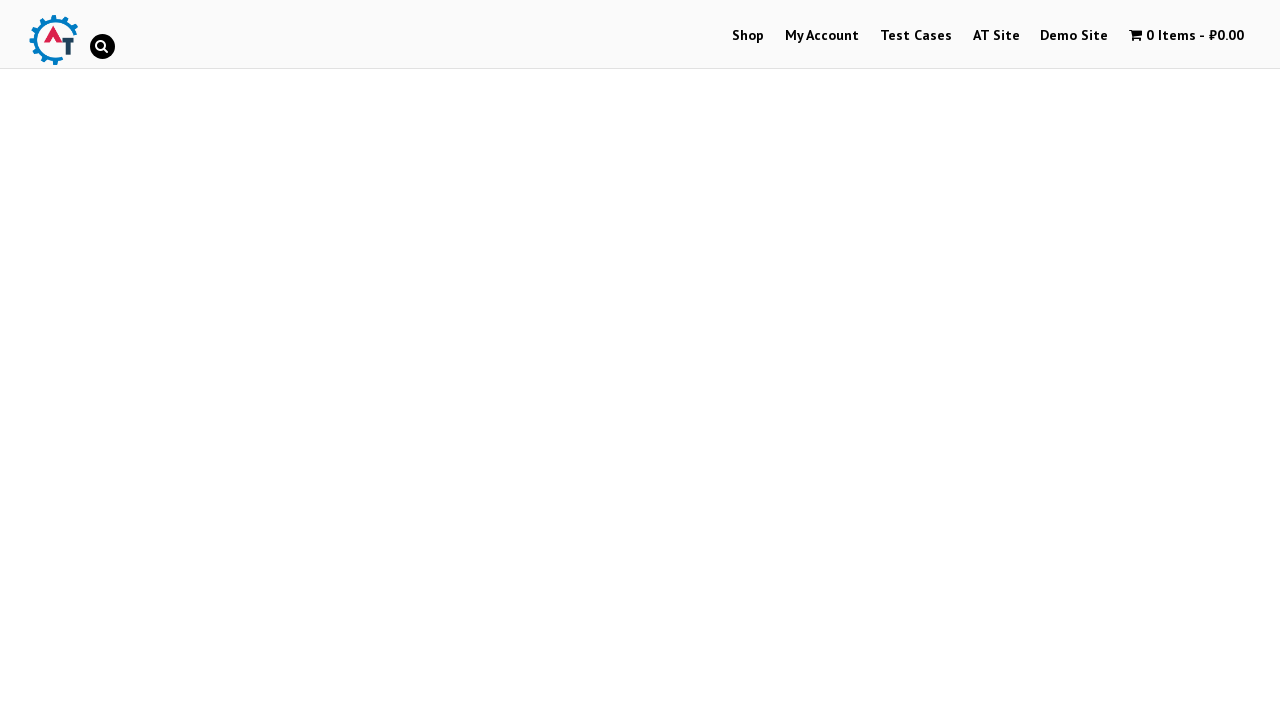

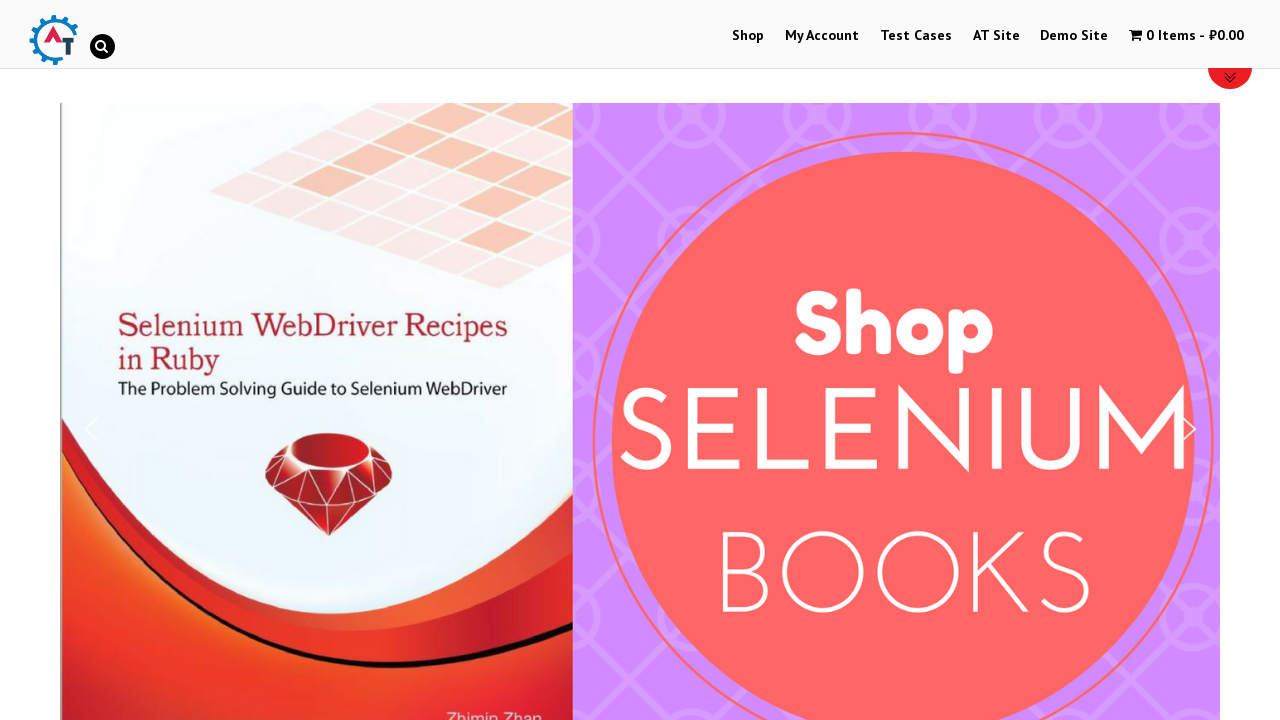